Tests the Google Space Chrome experiment by performing multiple drag-and-drop interactions on the logo element to move it around the page in various directions.

Starting URL: https://mrdoob.com/projects/chromeexperiments/google-space/

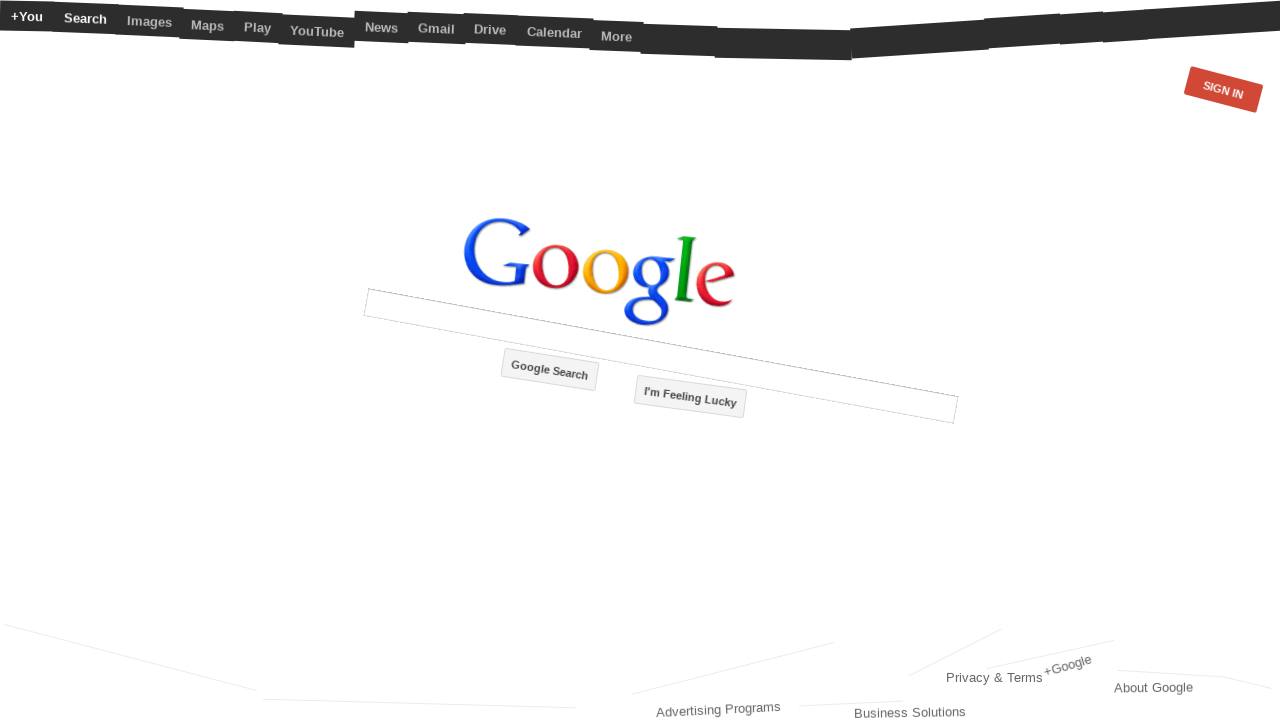

Waited 3 seconds for page to load
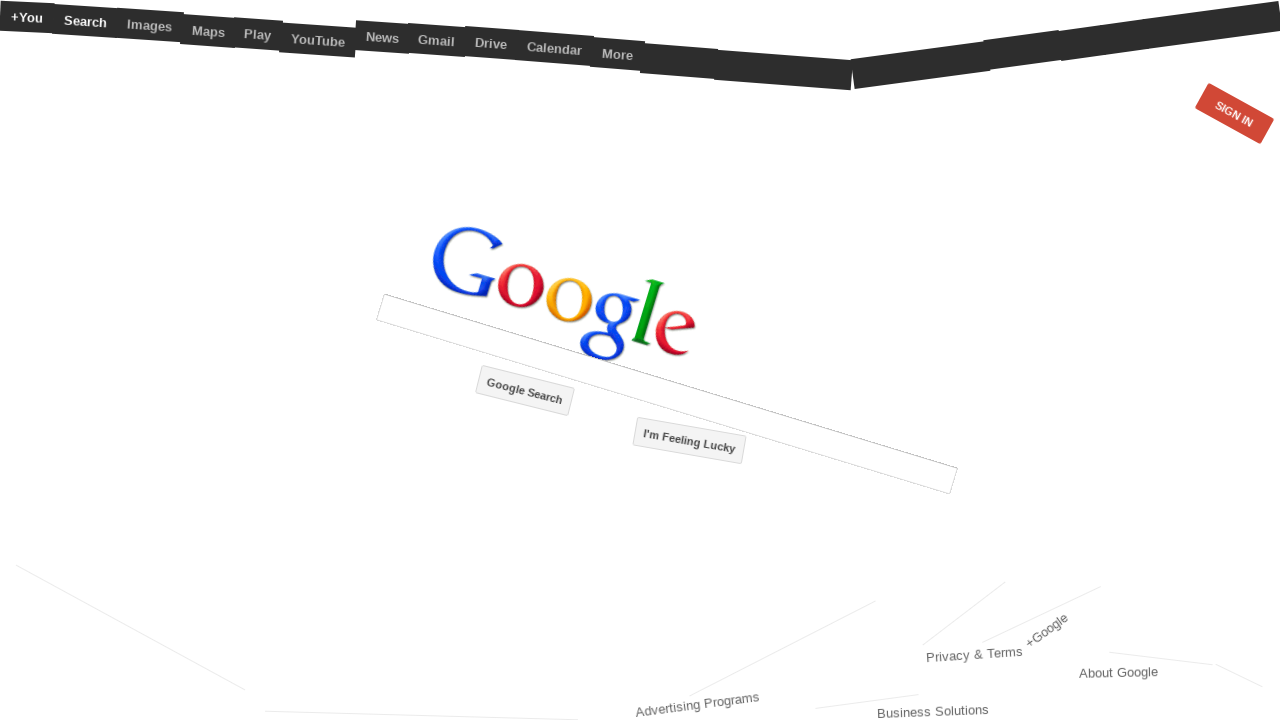

Located the logo element
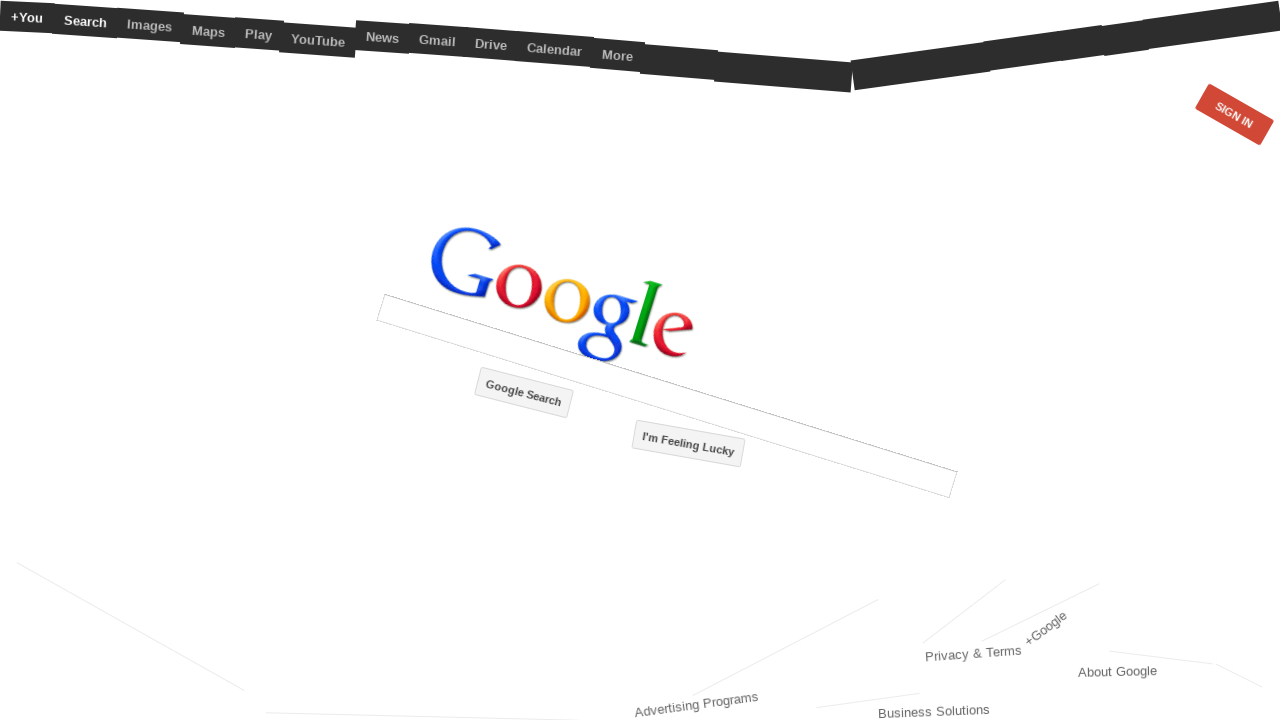

Retrieved logo bounding box and calculated center coordinates
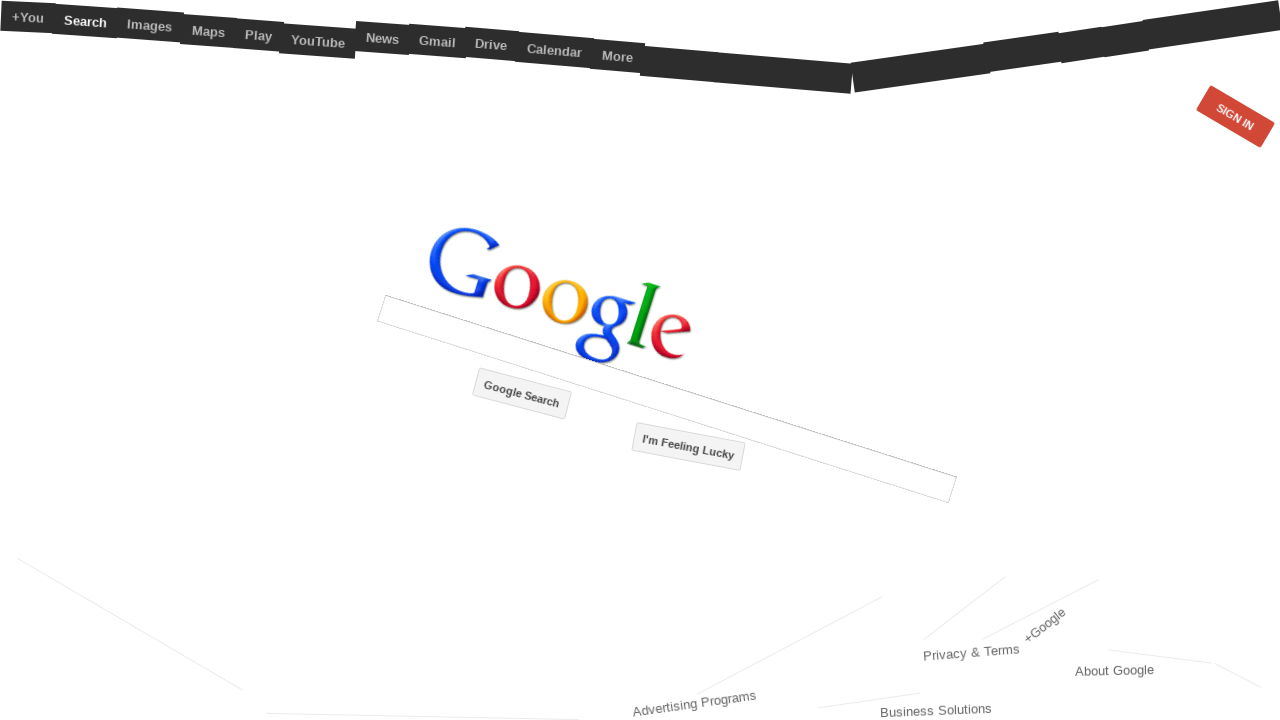

Dragged logo 50px to the right at (609, 303)
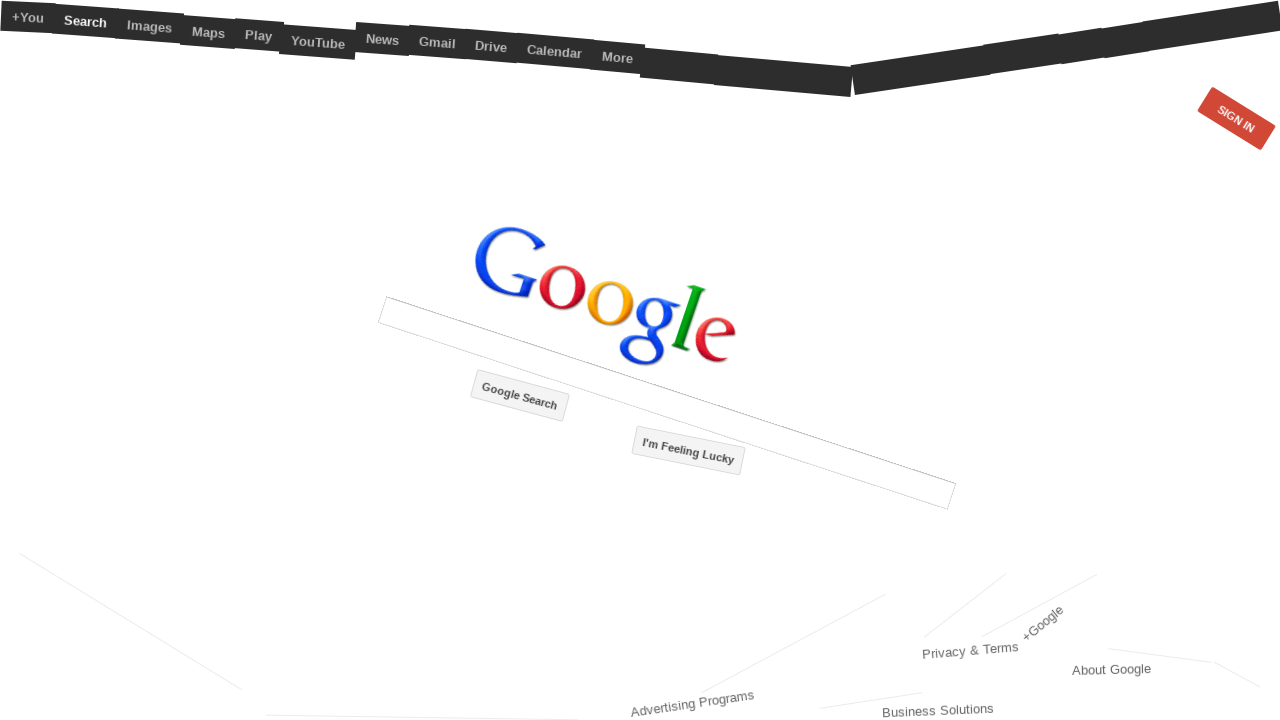

Dragged logo 10px to the right at (619, 303)
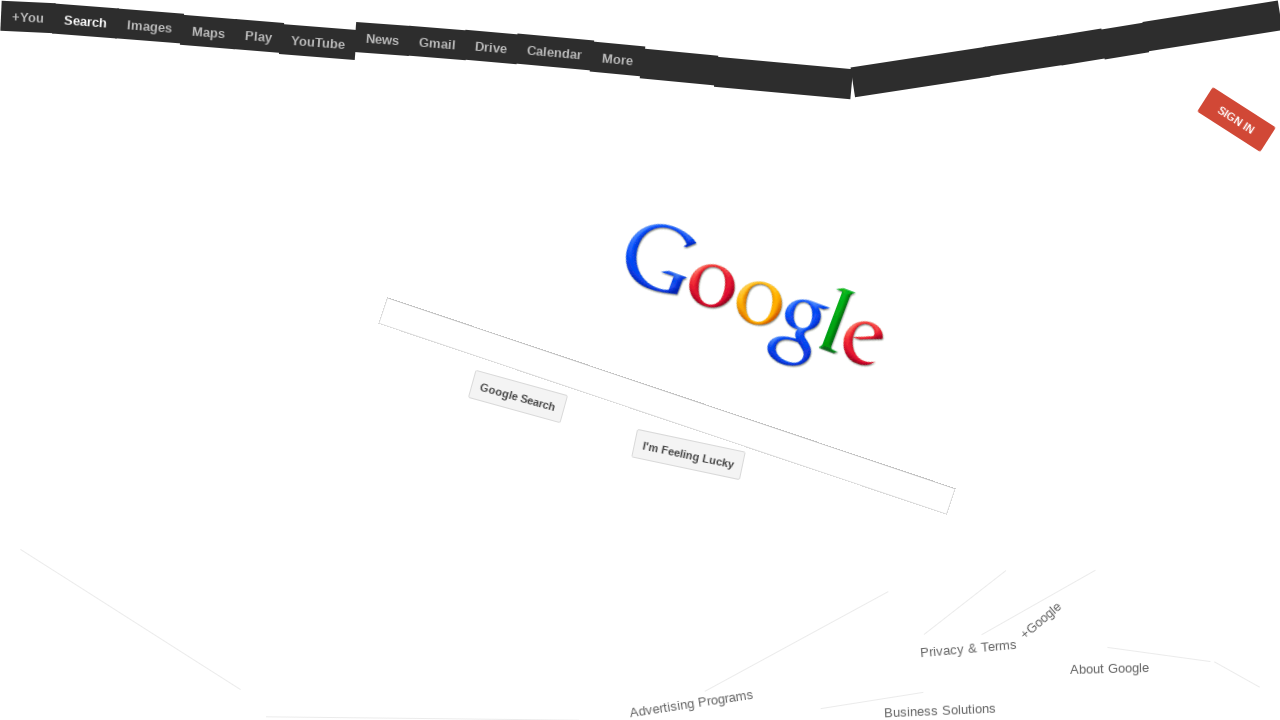

Dragged logo 50px to the left at (569, 303)
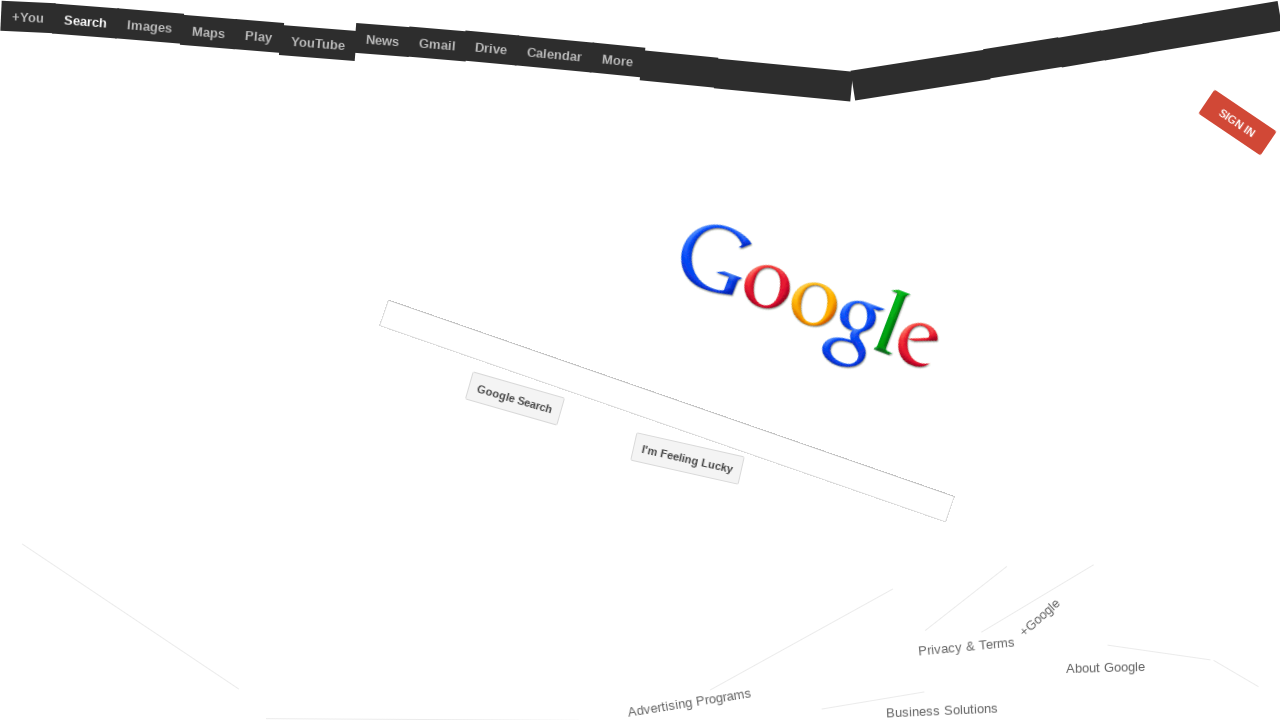

Dragged logo 100px right and 50px down at (669, 353)
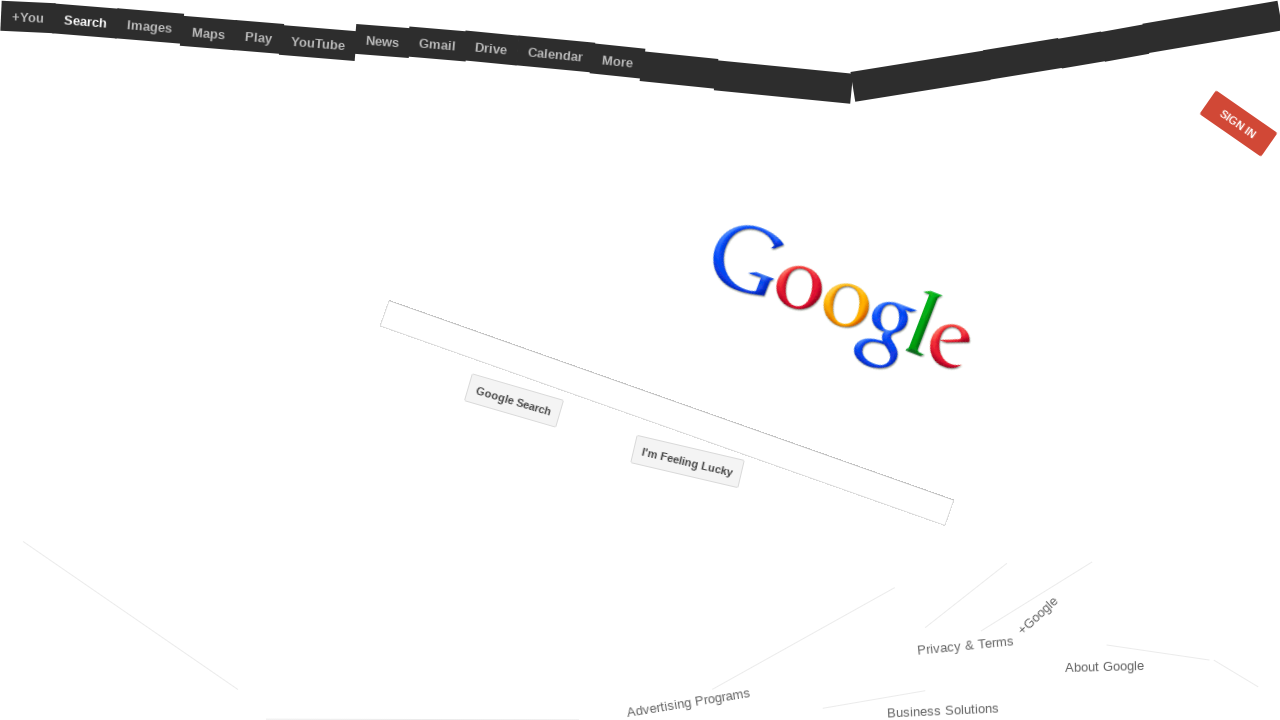

Dragged logo 150px right and 100px down at (819, 453)
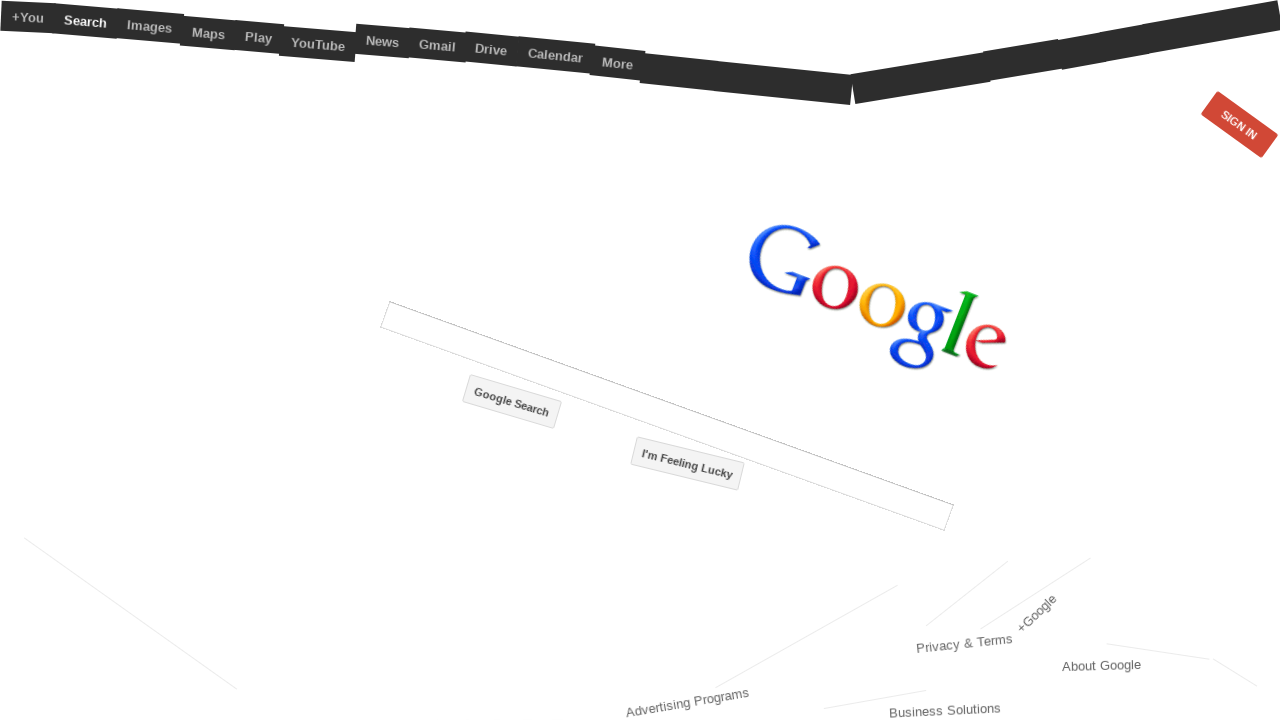

Dragged logo 200px to the right at (1019, 453)
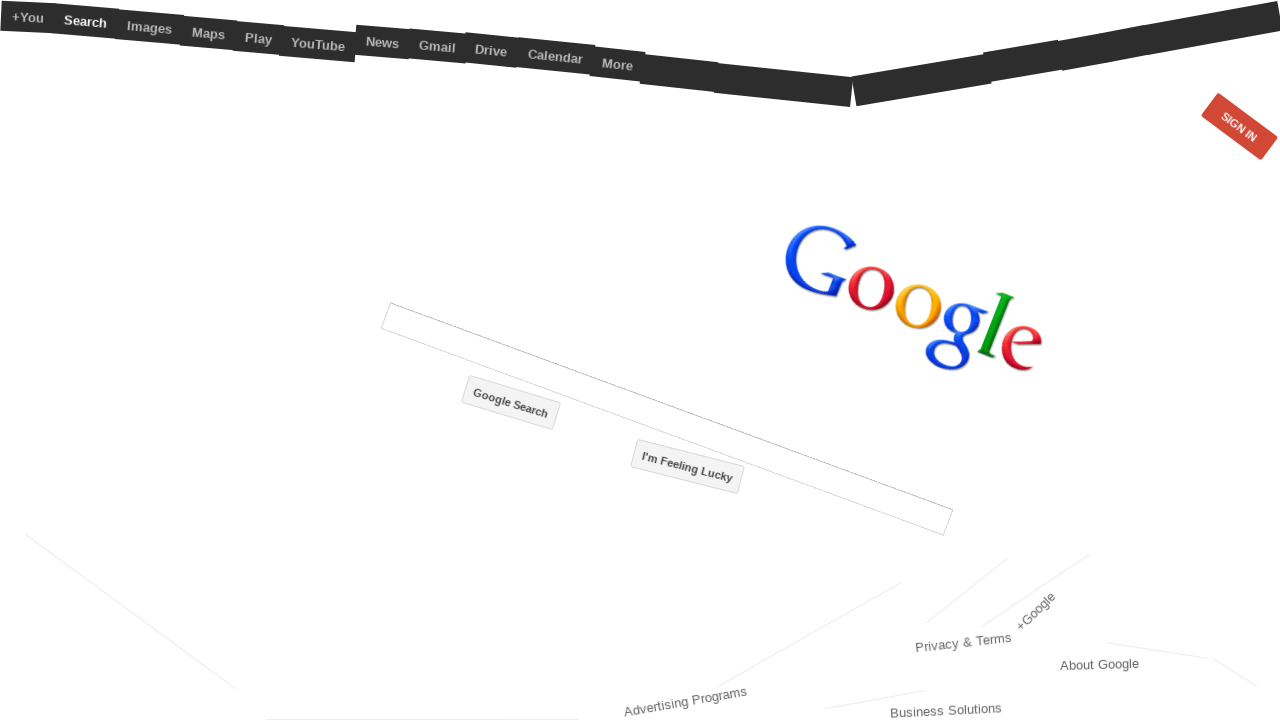

Dragged logo 25px right and 200px down at (1044, 653)
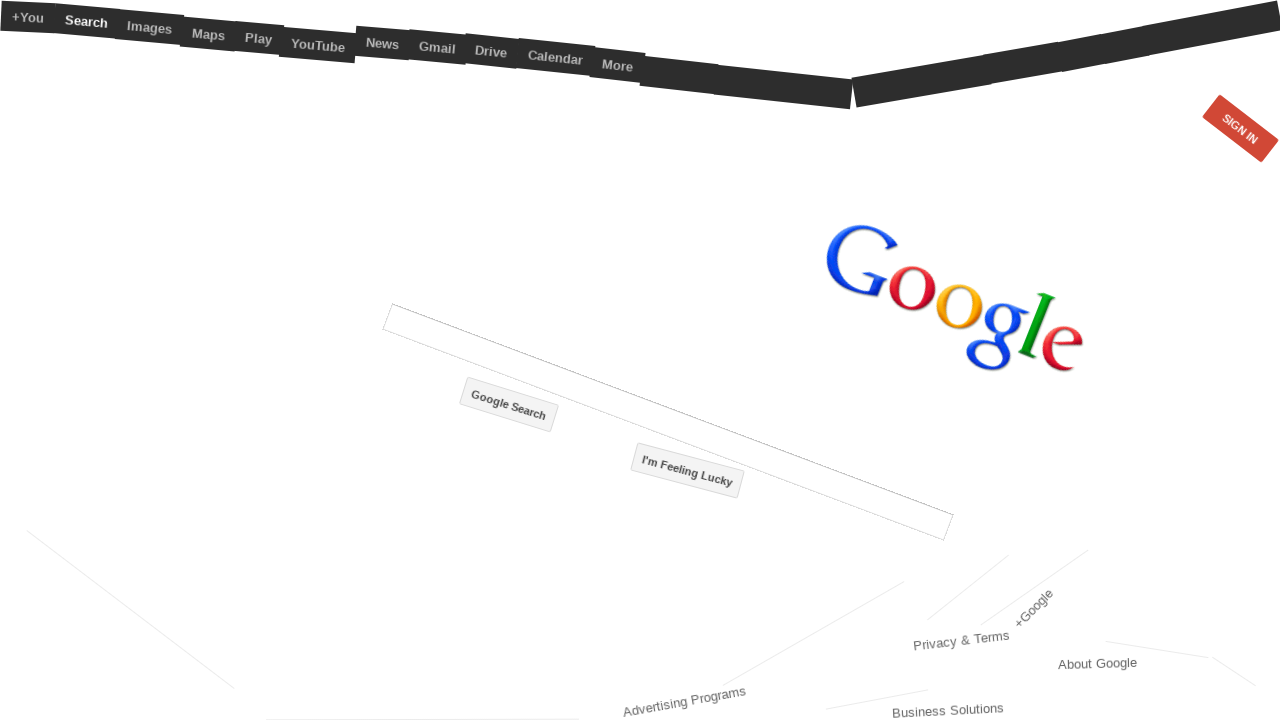

Dragged logo 50px right and 150px down at (1094, 803)
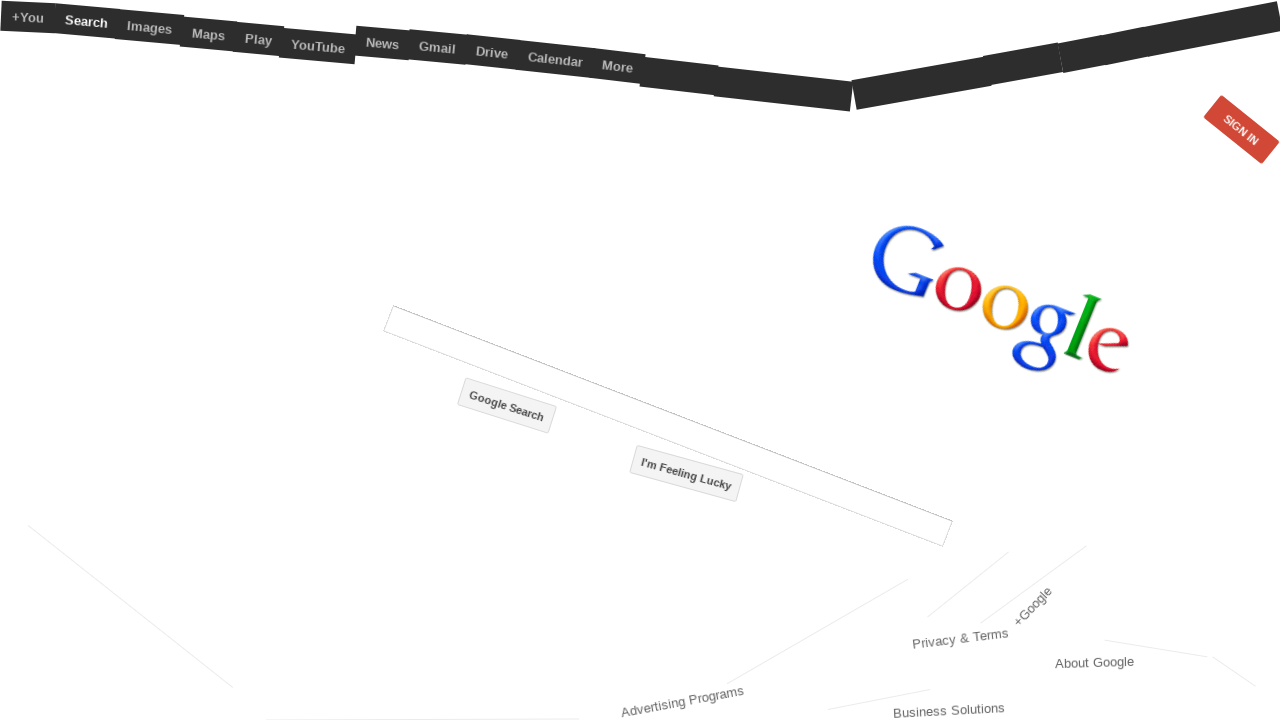

Dragged logo 100px down at (1094, 903)
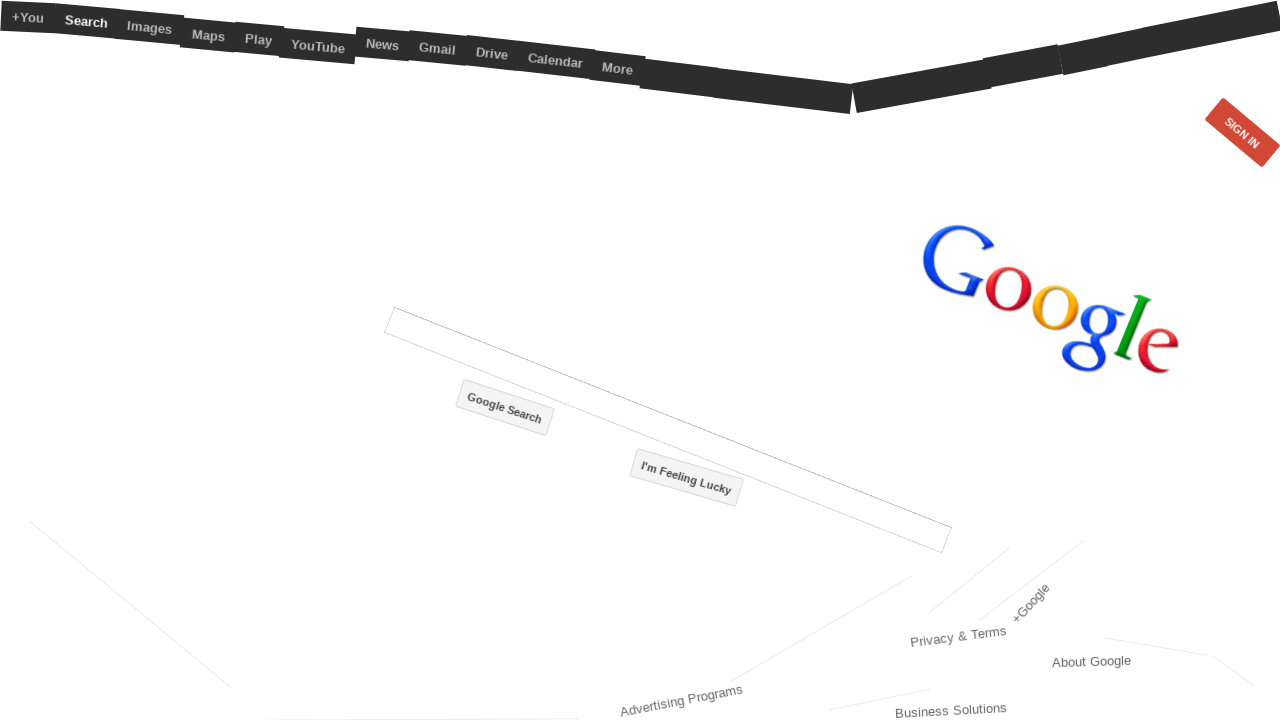

Dragged logo 100px up at (1094, 803)
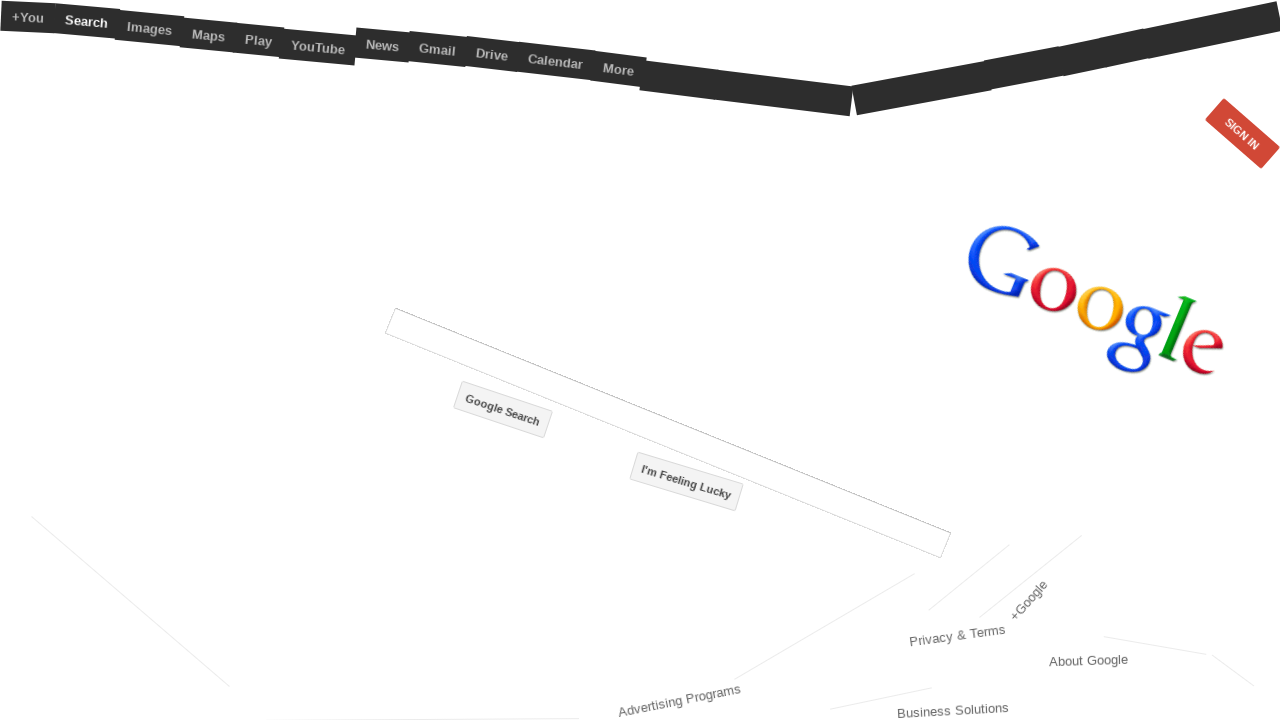

Dragged logo 150px up at (1094, 653)
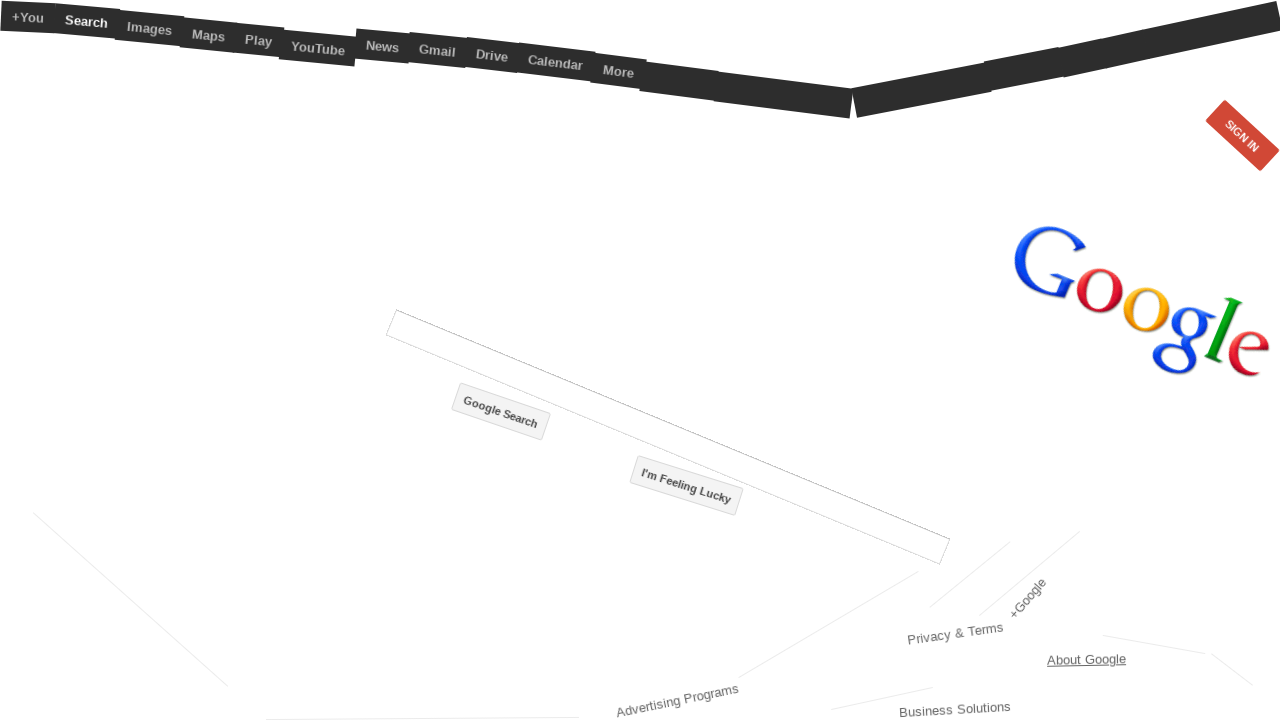

Dragged logo 200px up at (1094, 453)
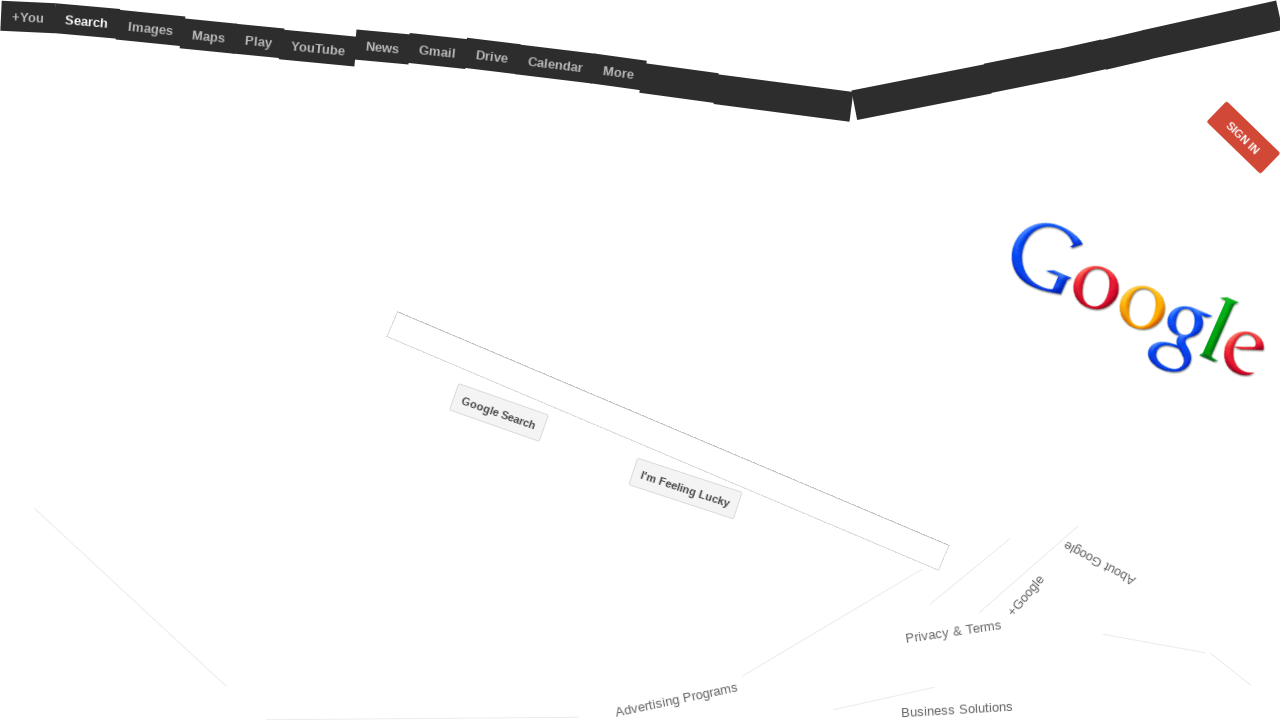

Waited 5 seconds to observe final results
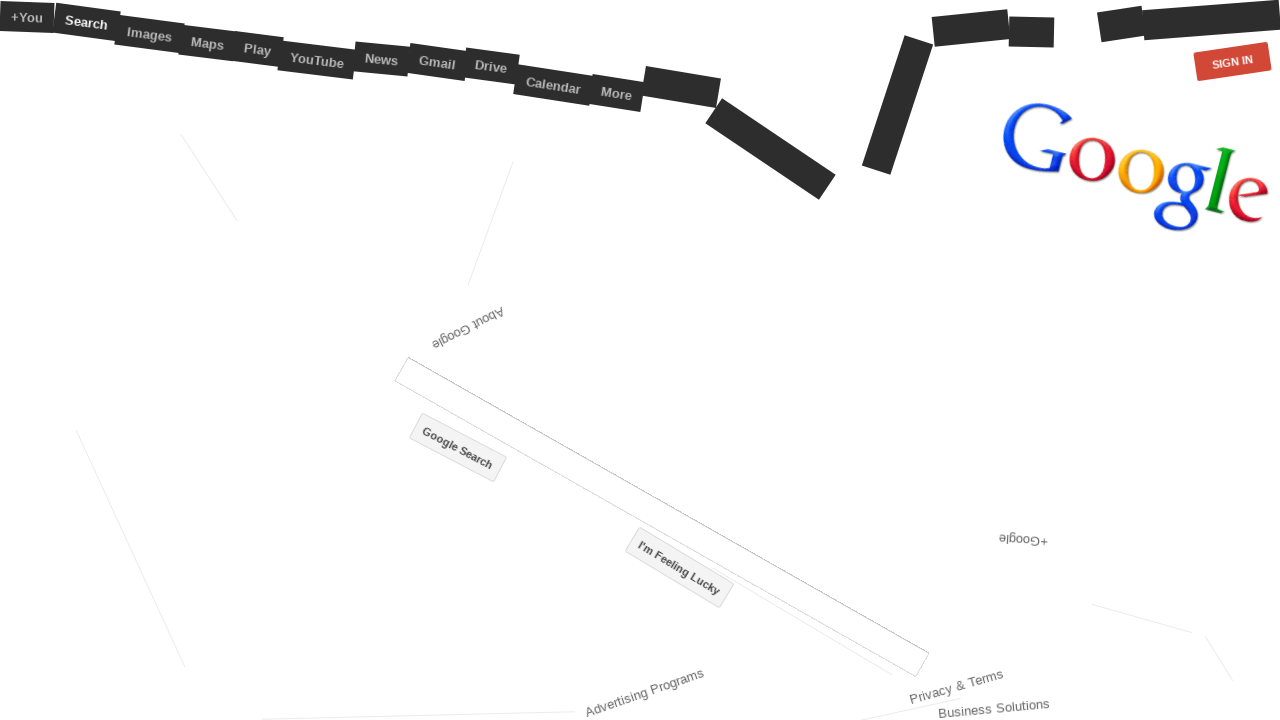

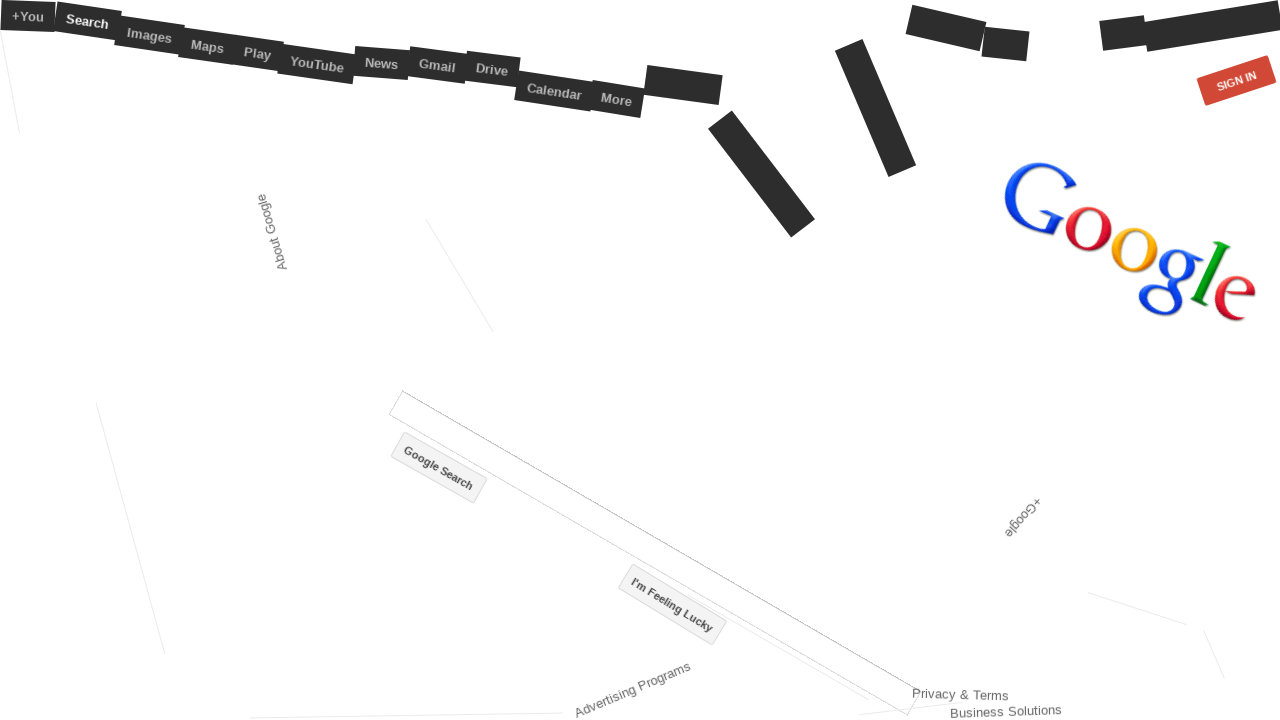